Demonstrates XPath contains() function by locating elements with partial text and attribute matches, then filling an email field

Starting URL: https://www.tutorialspoint.com/selenium/practice/selenium_automation_practice.php

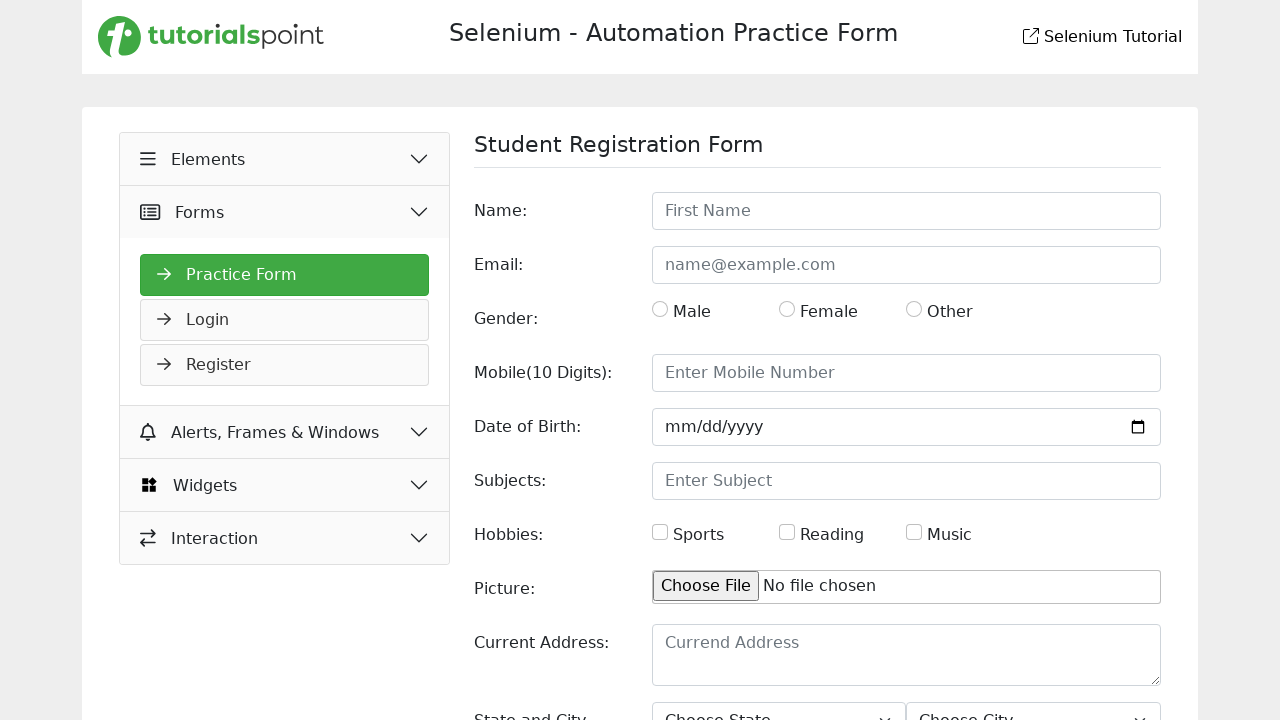

Page load state completed
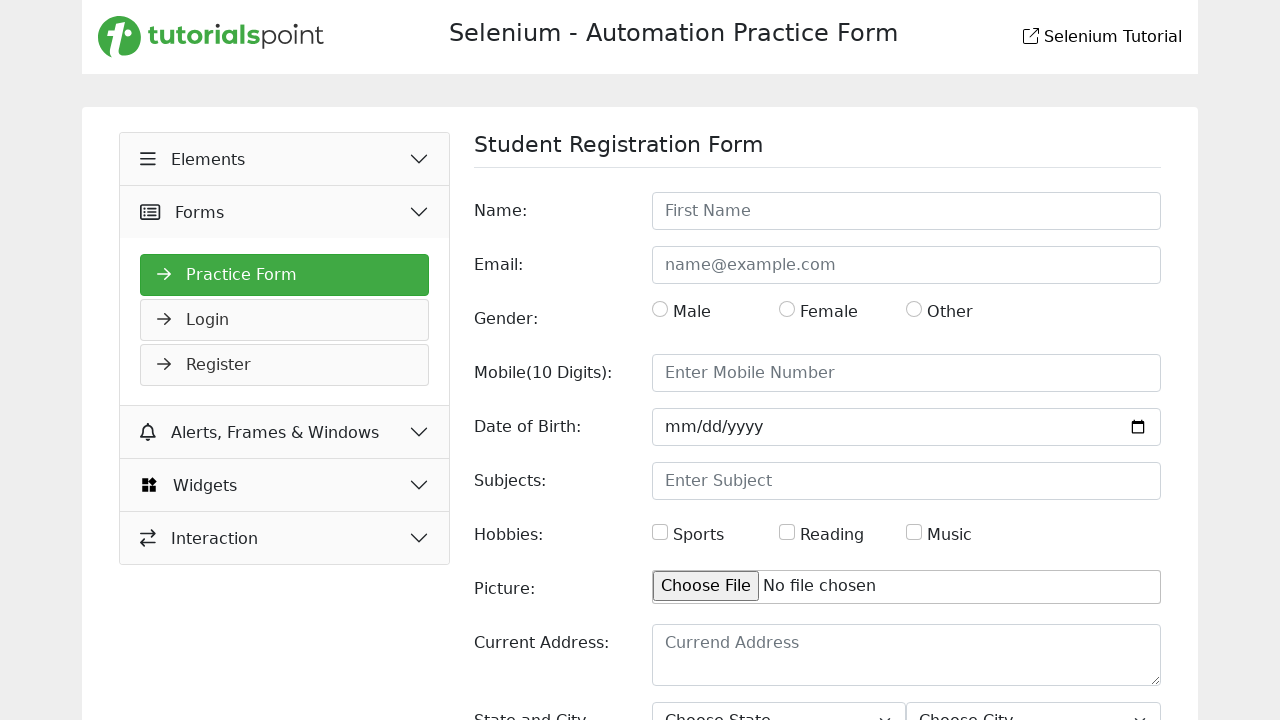

Located element containing 'Email' text using XPath contains()
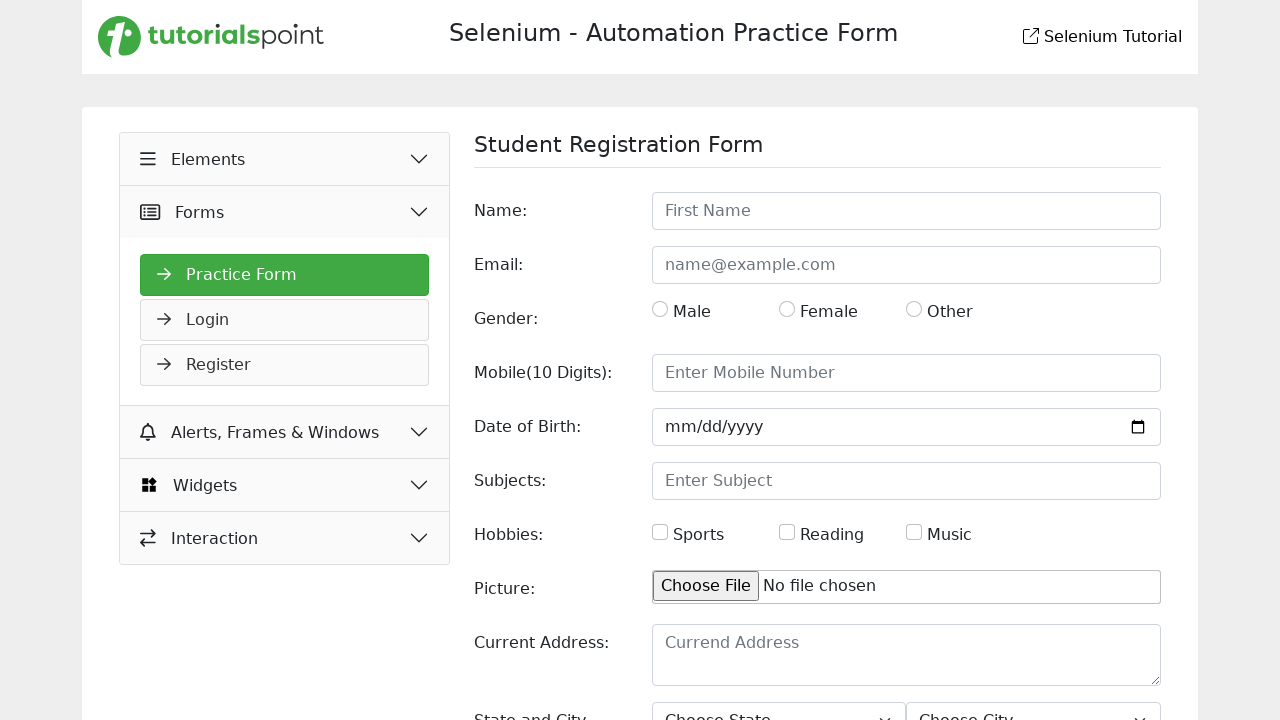

Email element became visible and ready
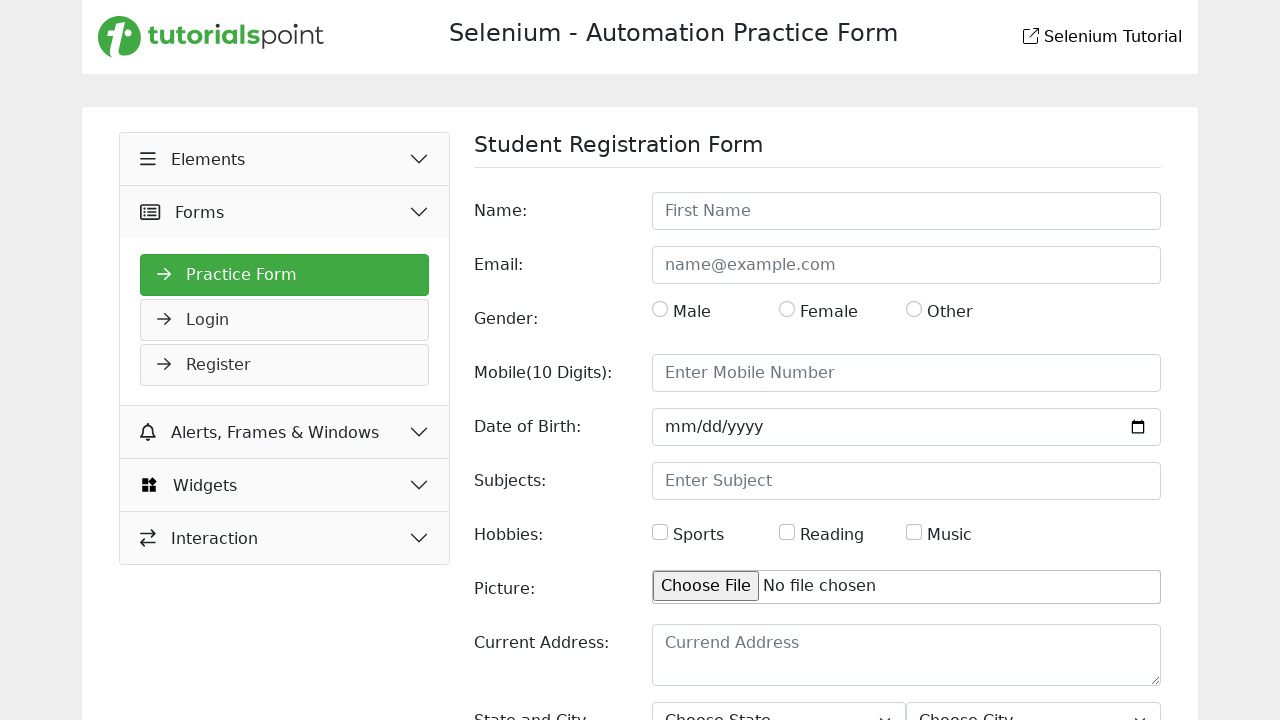

Filled email field with 'sarah.wilson@testmail.com' using XPath contains() for attribute matching on //*[contains(@id,'email')]
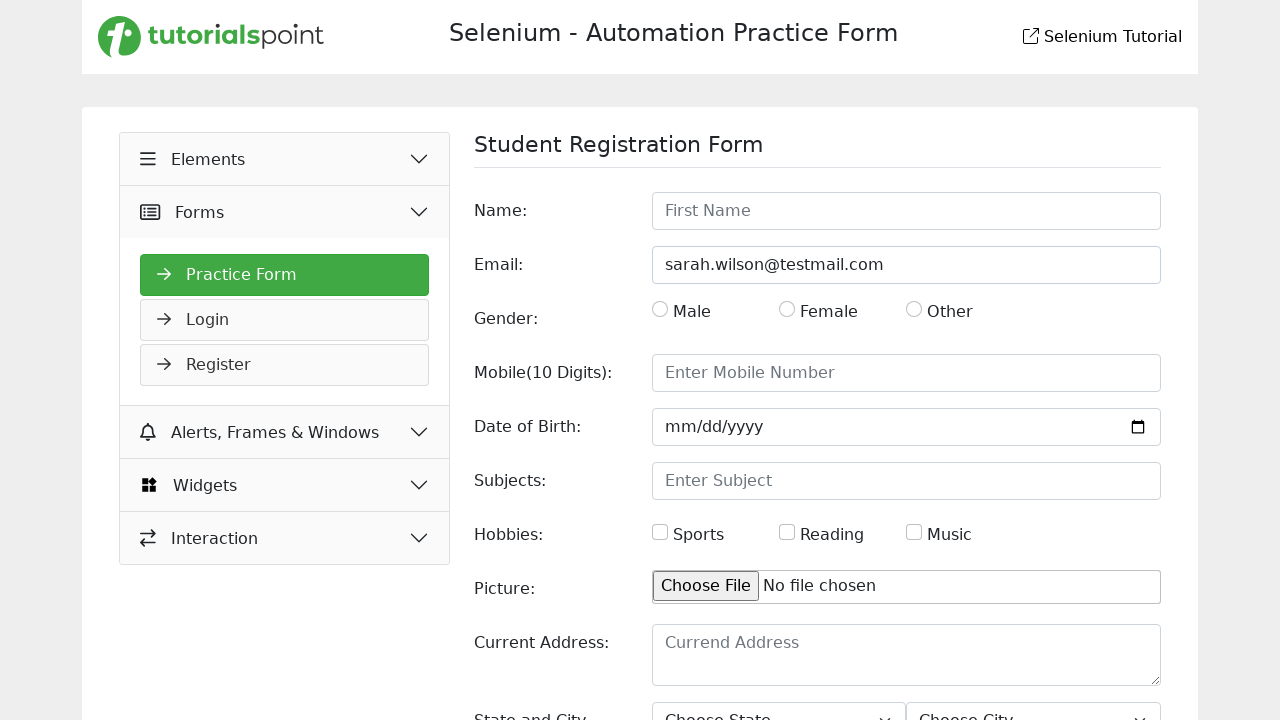

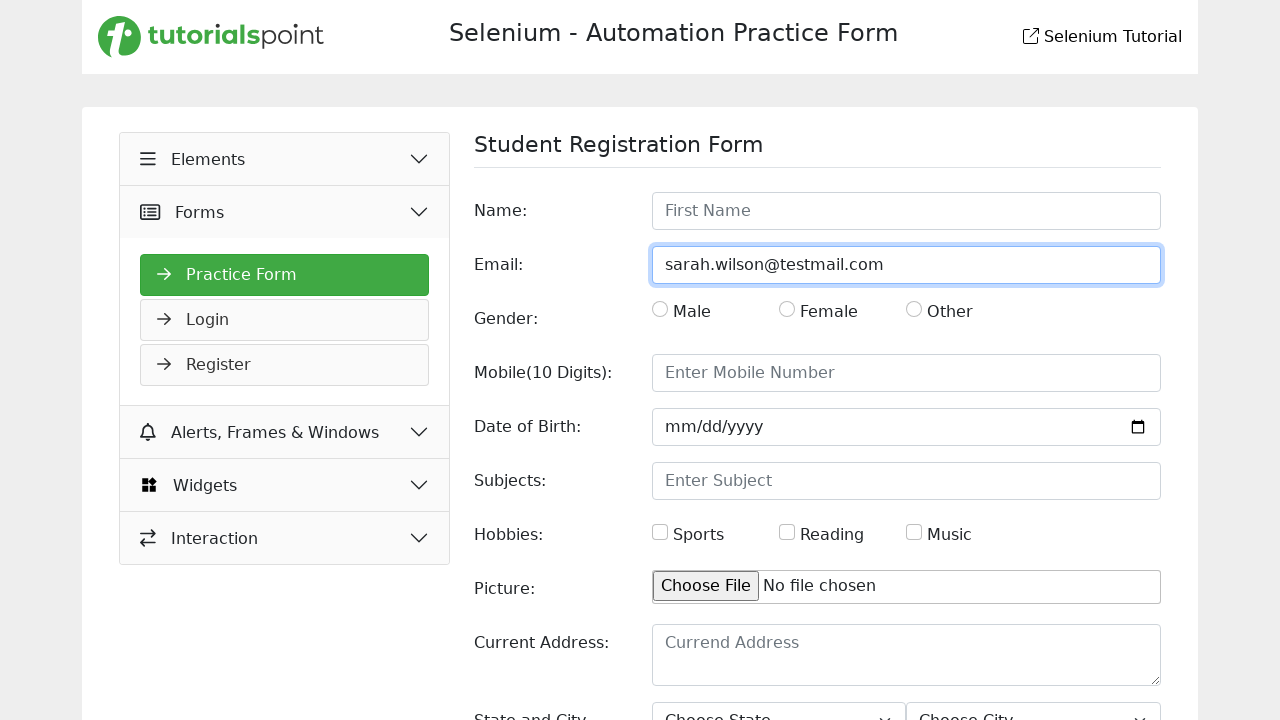